Tests window handling by clicking on a banner image that opens a new window, then iterates through all open windows

Starting URL: https://demoqa.com/

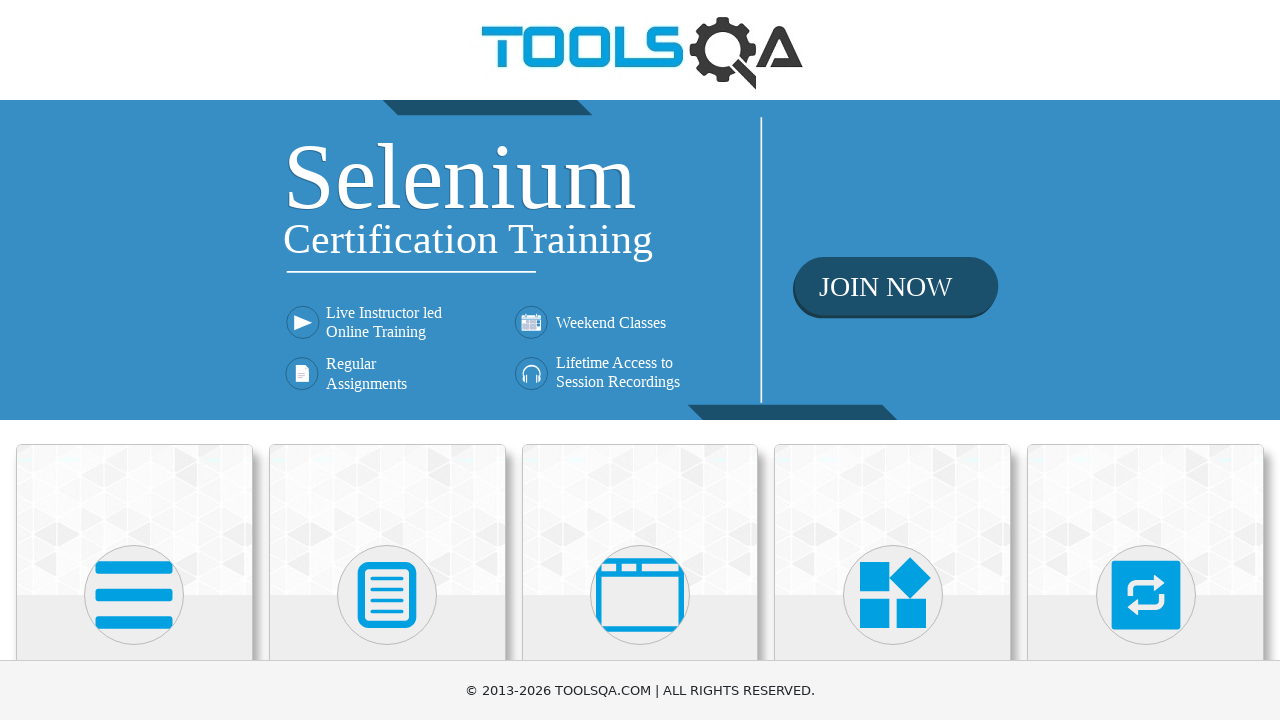

Clicked banner image to open new window at (640, 260) on img.banner-image
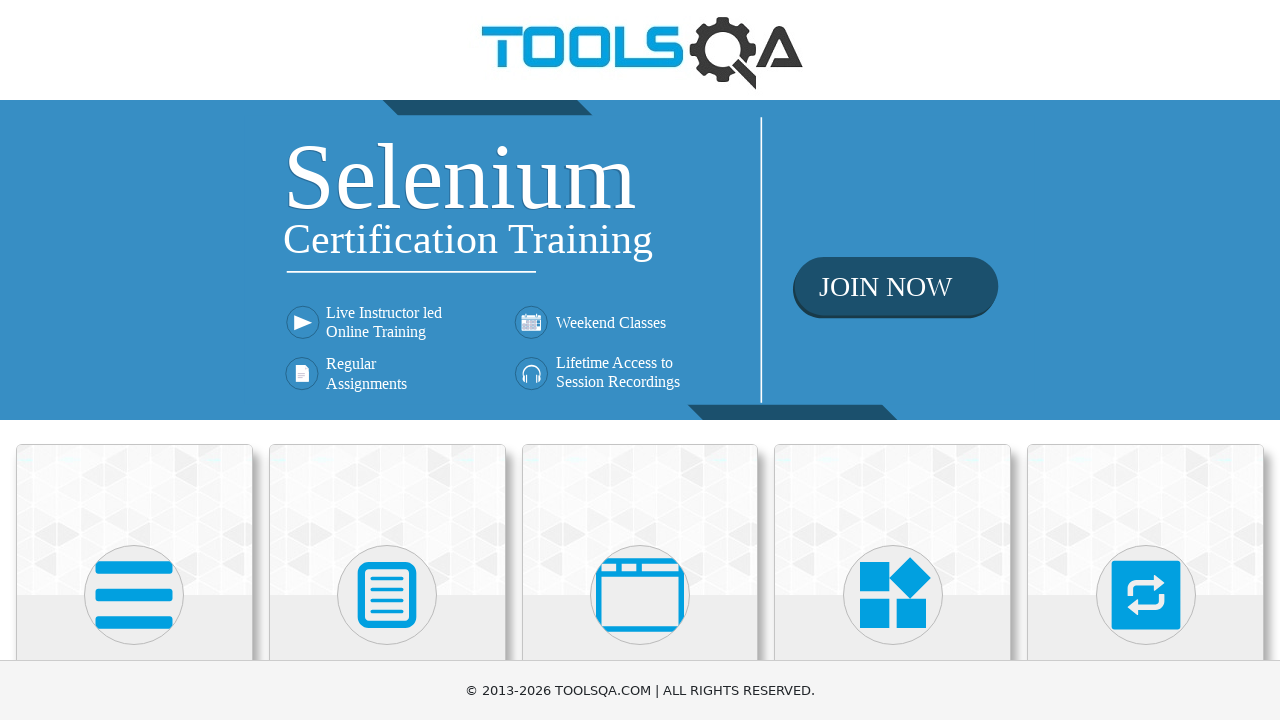

New window opened and captured
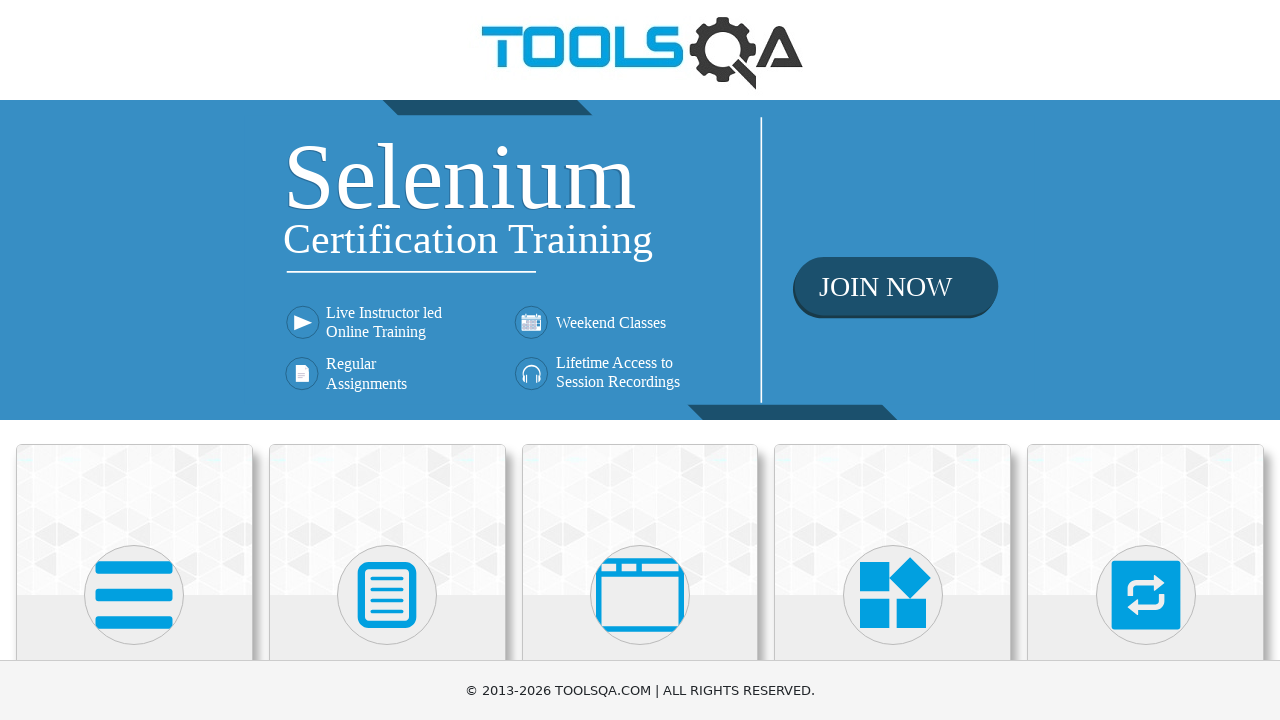

Retrieved all open windows - total count: 2
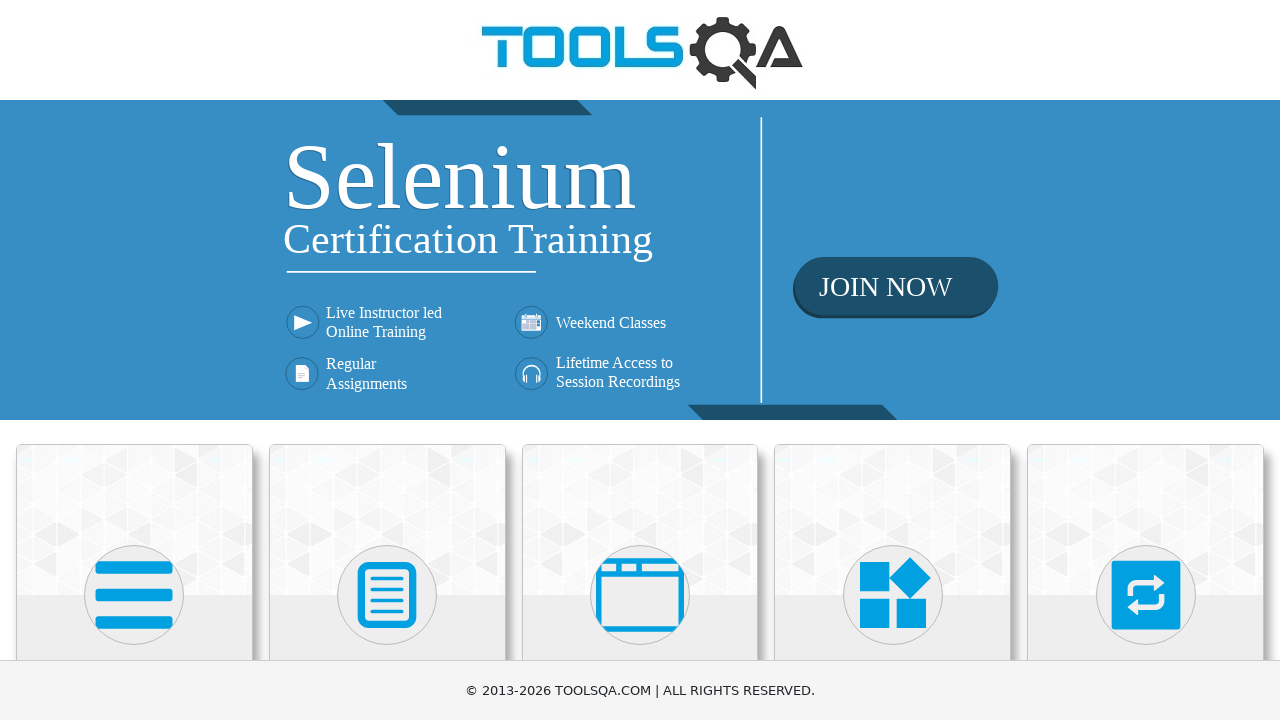

Retrieved window title: demosite
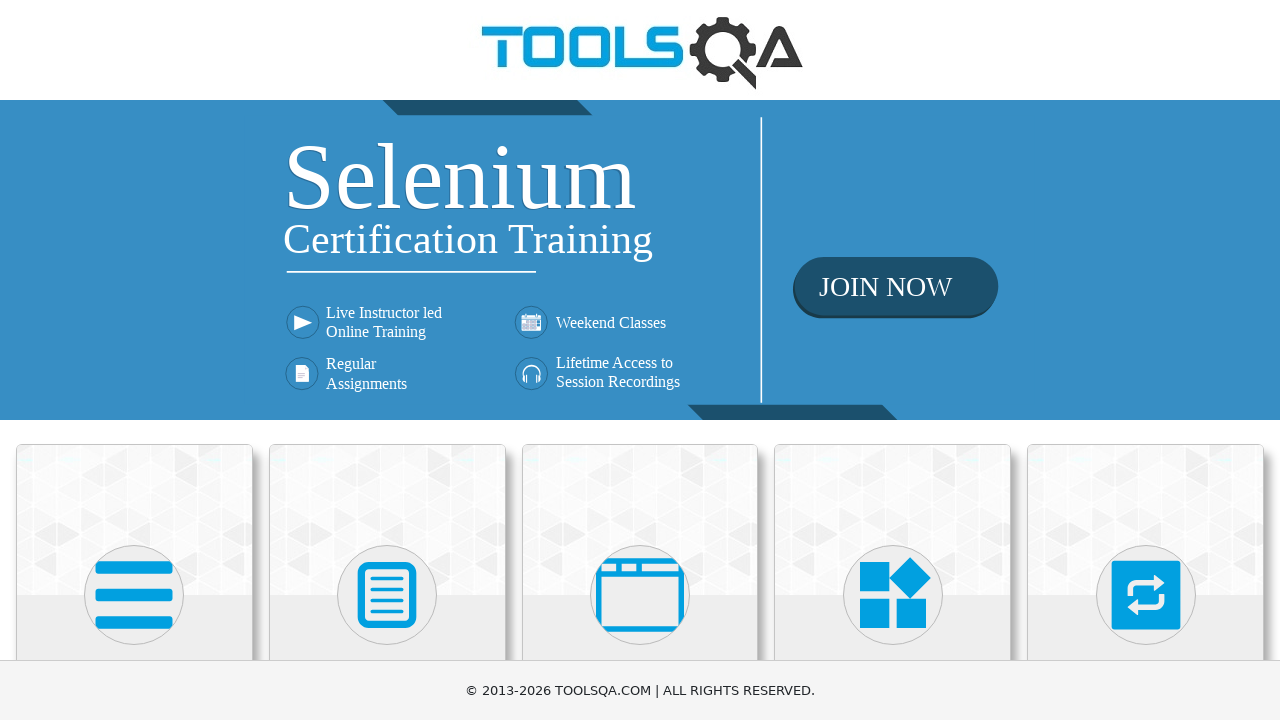

Retrieved window title: Tools QA - Selenium Training
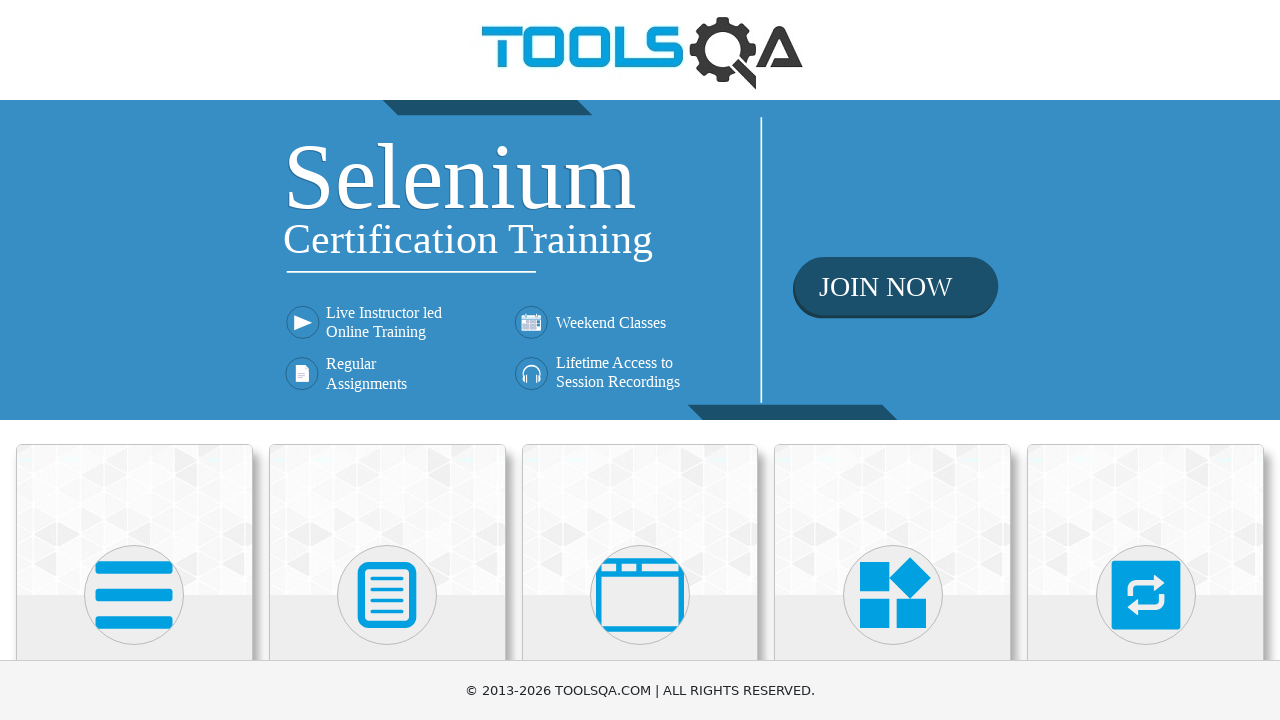

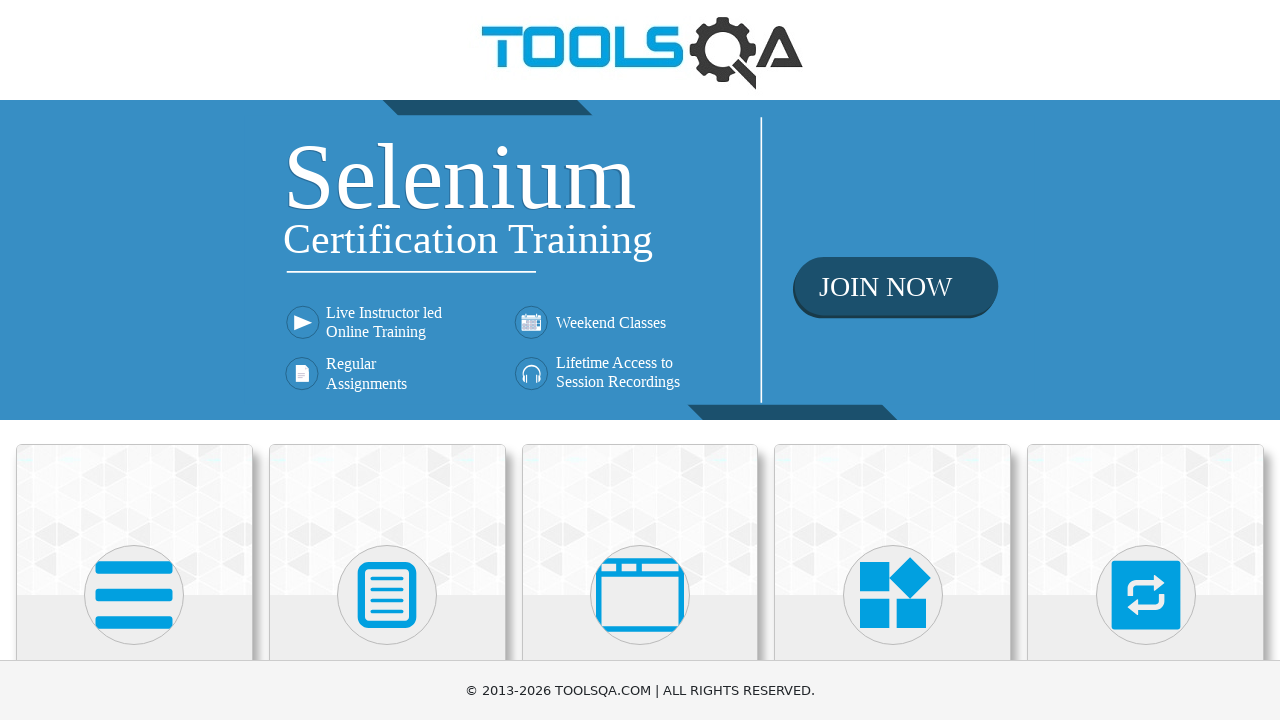